Tests window/tab switching functionality by navigating to a links page, clicking a link that opens in a new tab, verifying content in the new tab, and switching between tabs

Starting URL: https://kitchen.applitools.com/

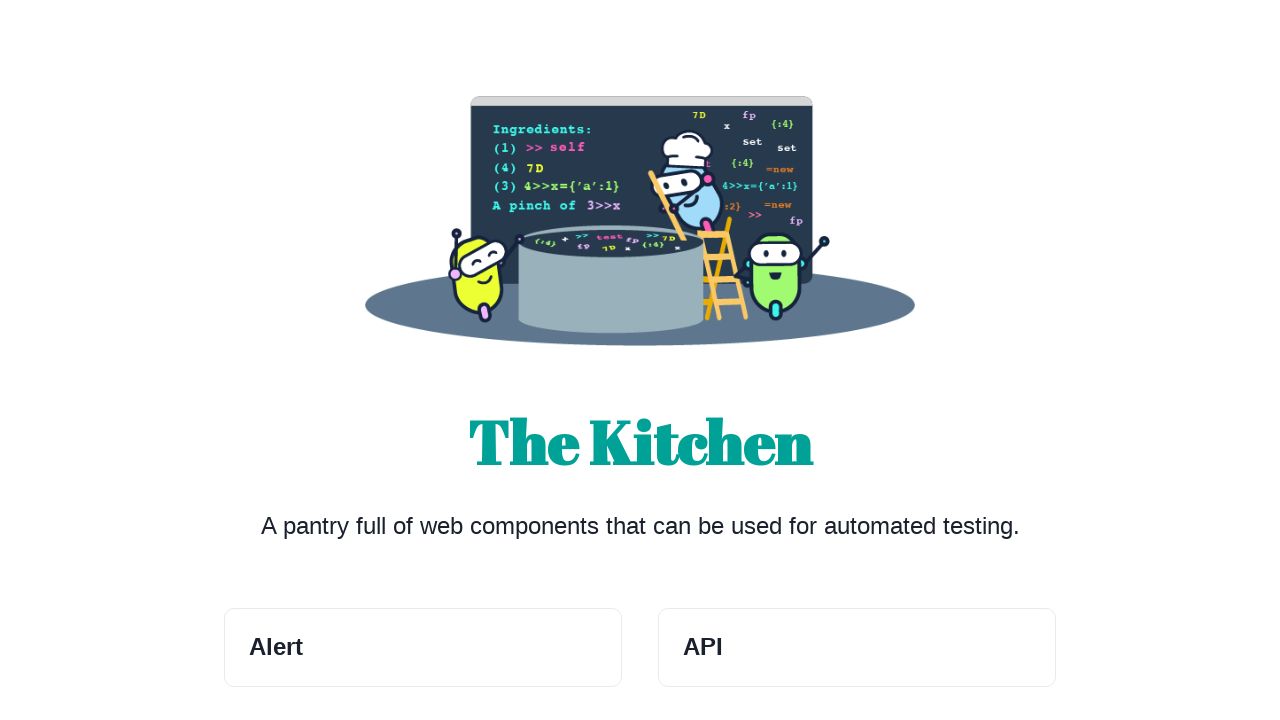

Scrolled down 400px to make Links section visible
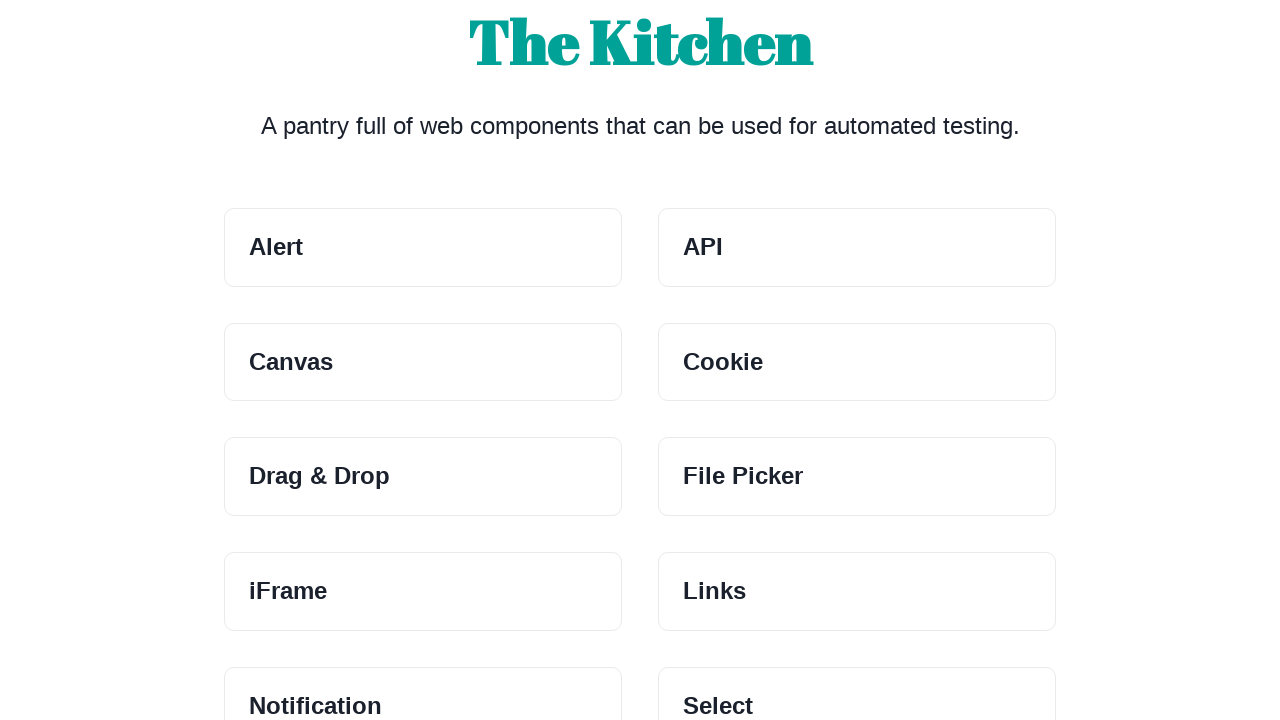

Clicked on Links section header at (857, 592) on xpath=//h3[.='Links']
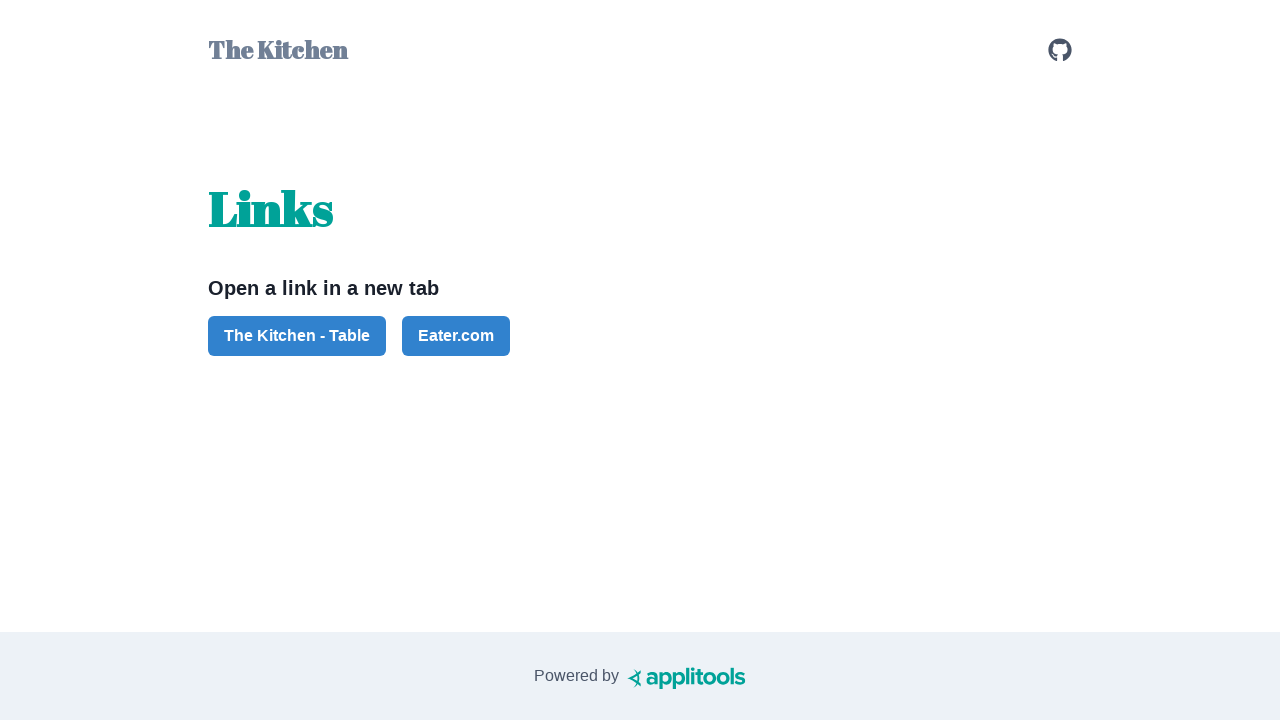

Stored reference to main page
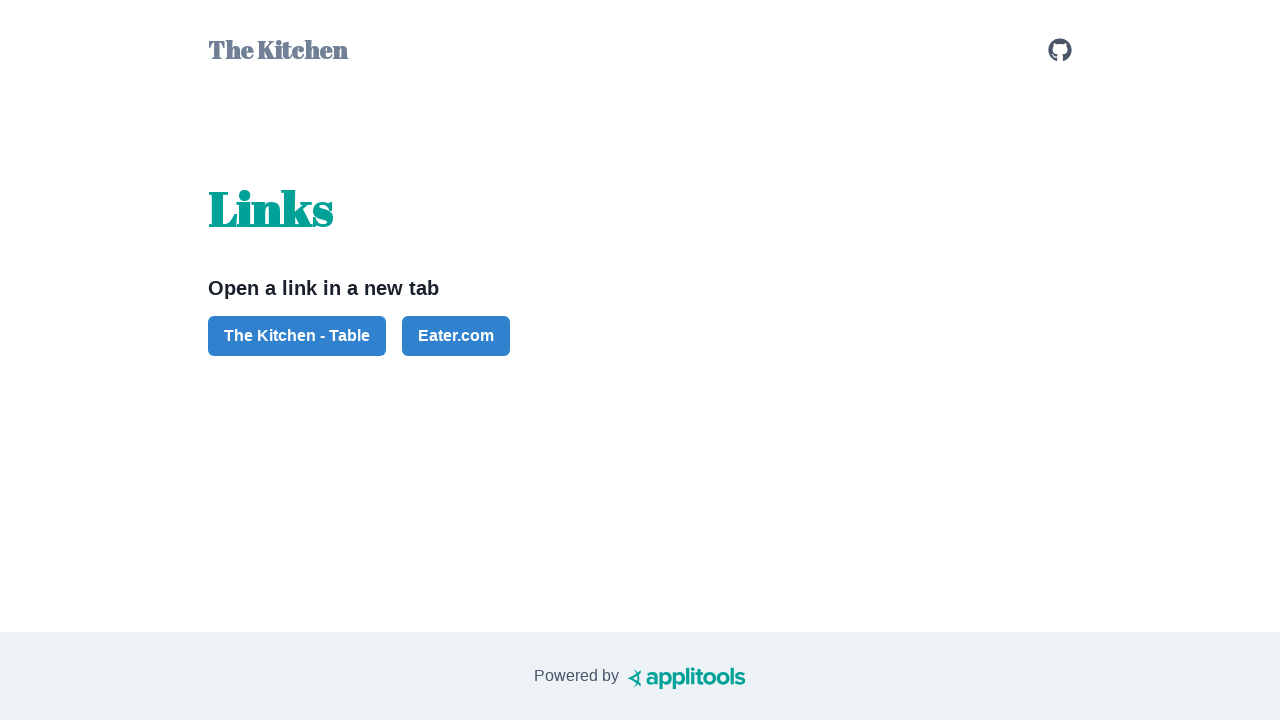

Clicked 'The Kitchen - Table' link which opened in a new tab at (297, 336) on xpath=//a[.='The Kitchen - Table']
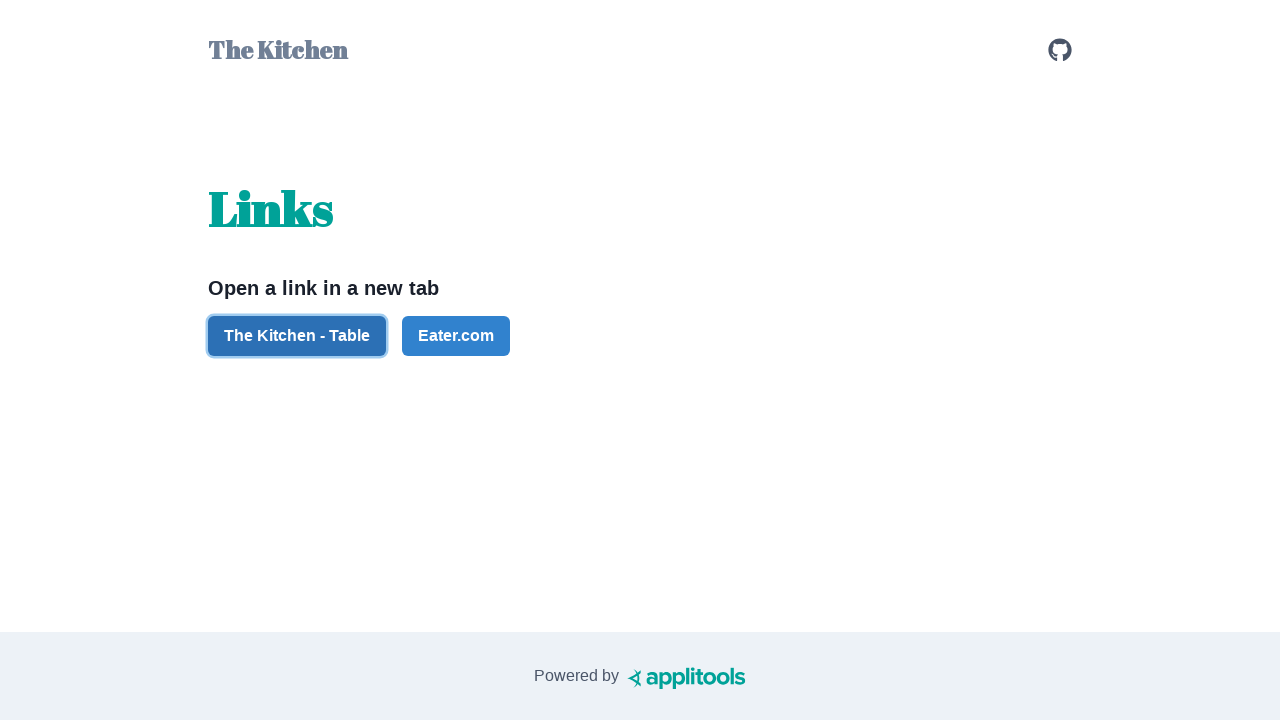

Waited for #fruits-vegetables element to load in new tab
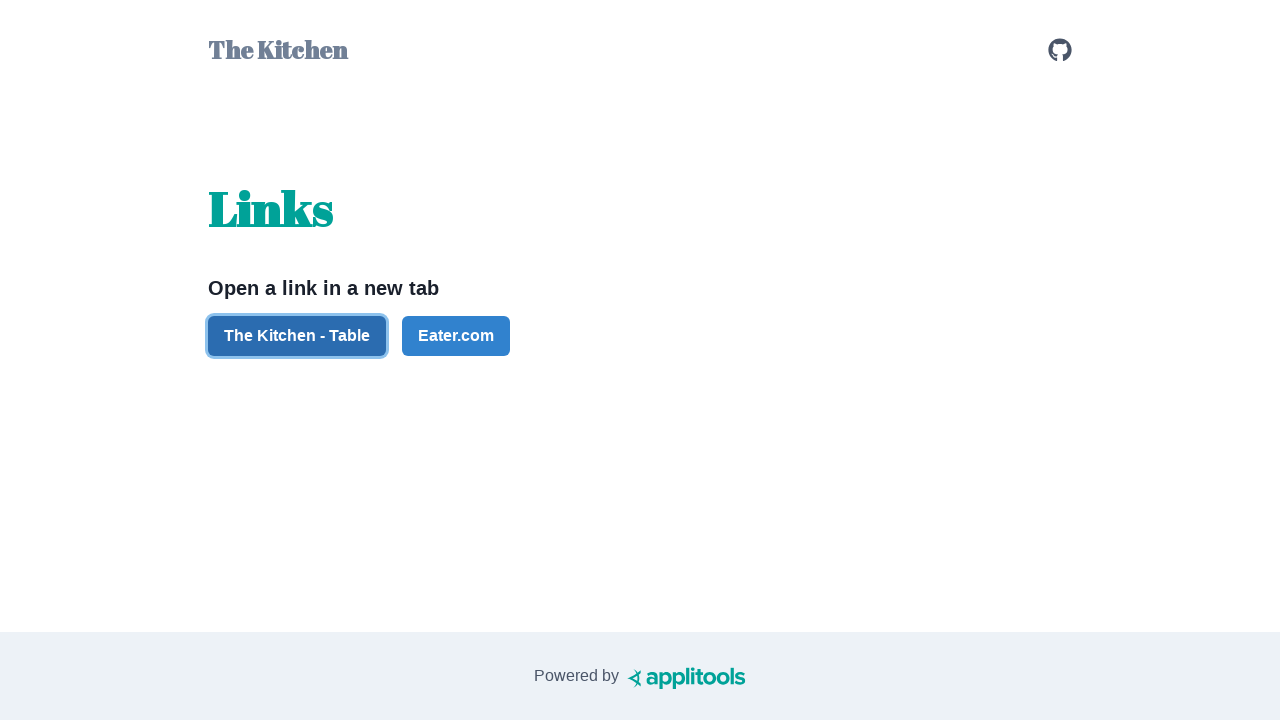

Switched back to main page
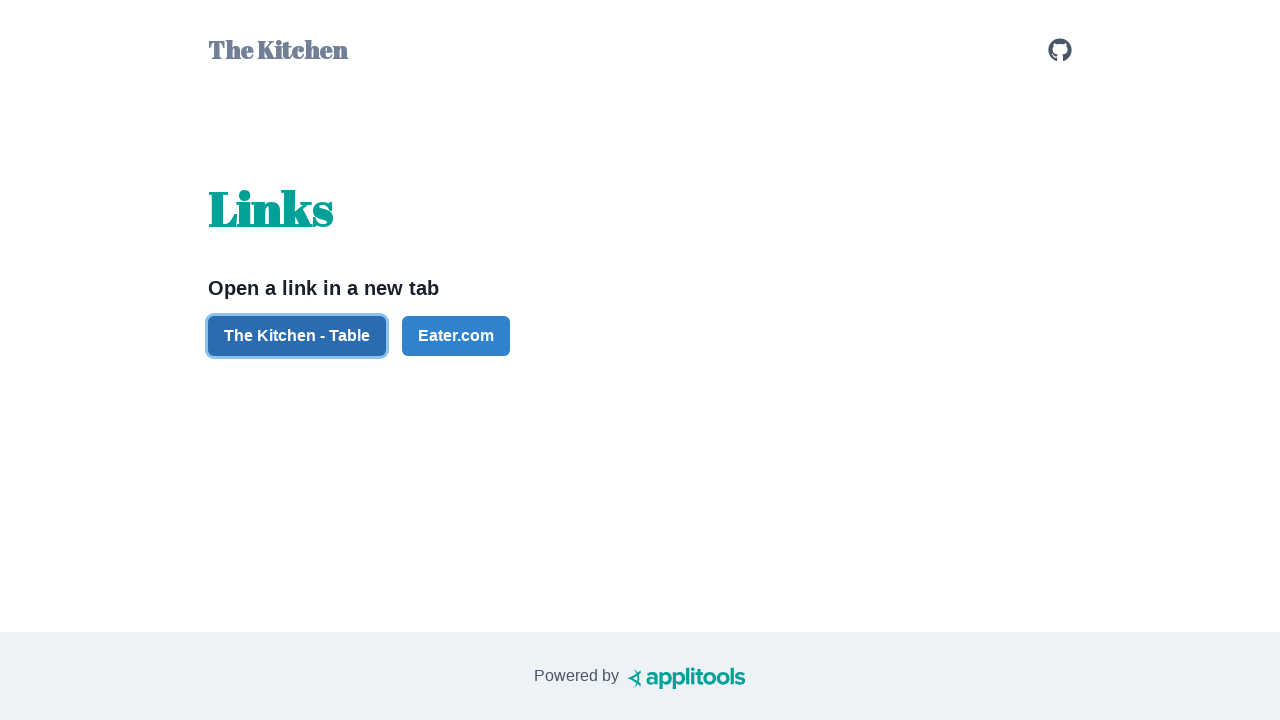

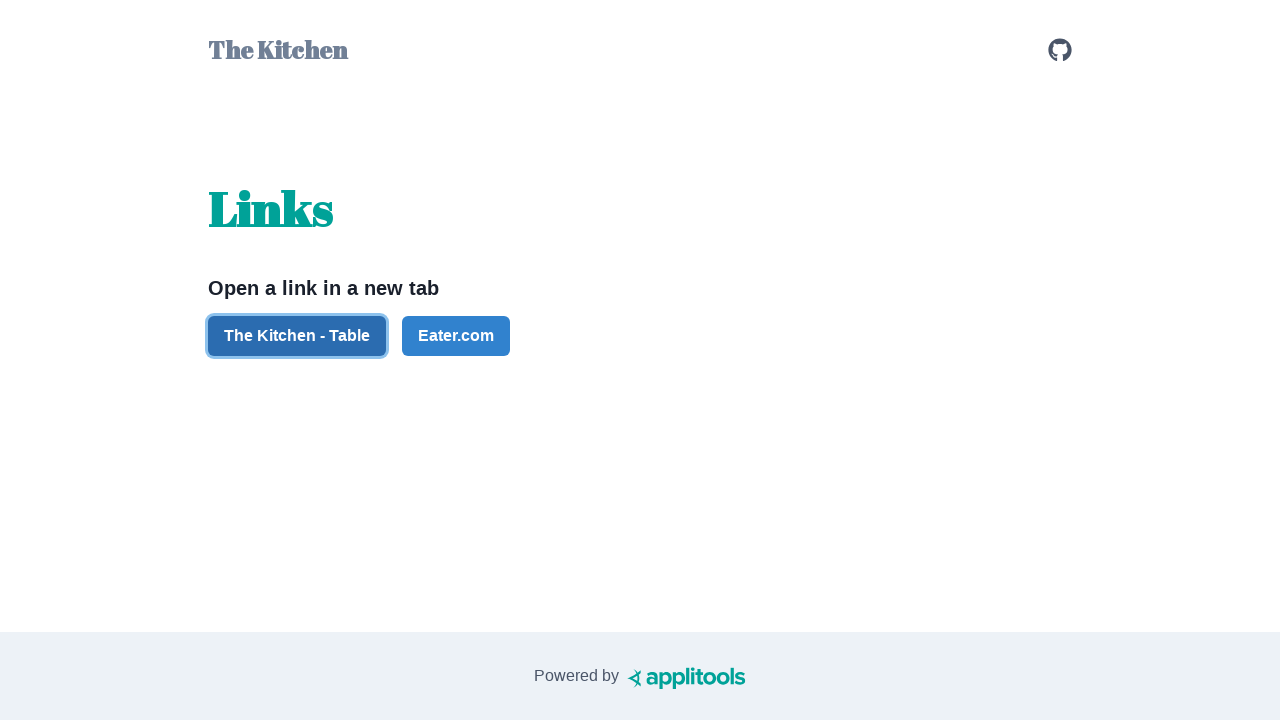